Tests a slow calculator application by setting a delay, performing addition (7+8), and waiting for the result to display

Starting URL: https://bonigarcia.dev/selenium-webdriver-java/slow-calculator.html

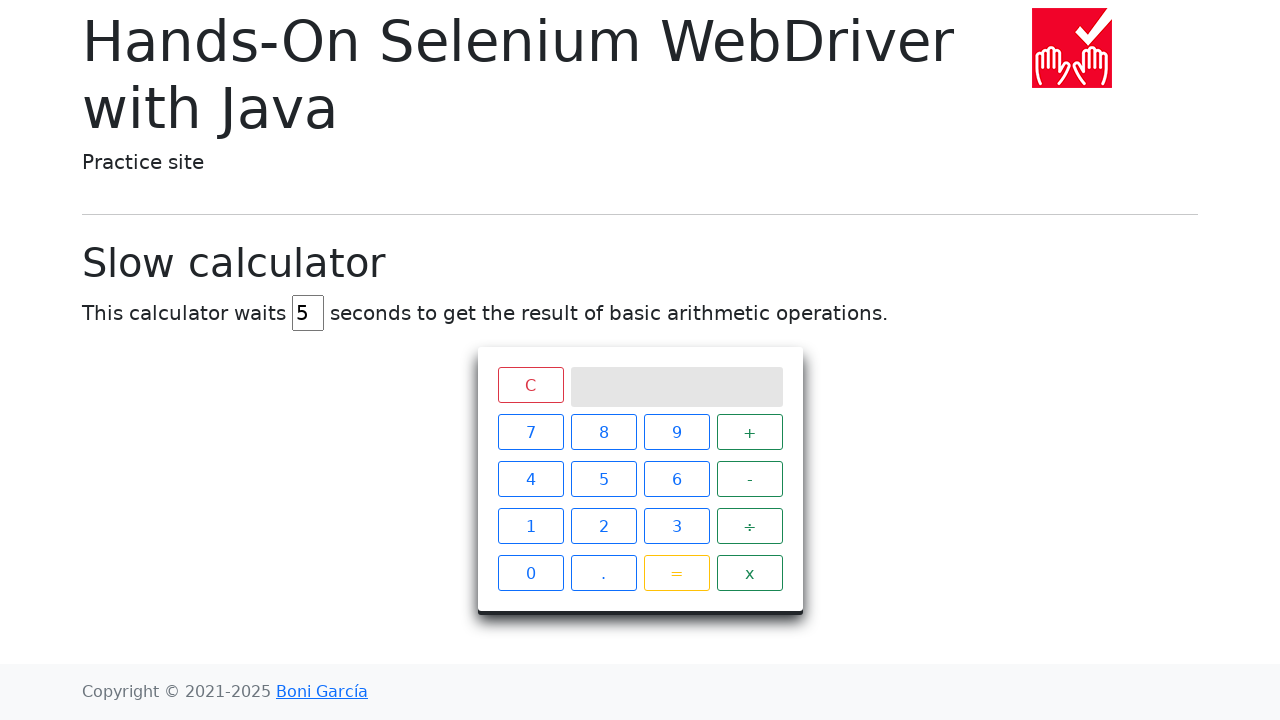

Navigated to slow calculator application
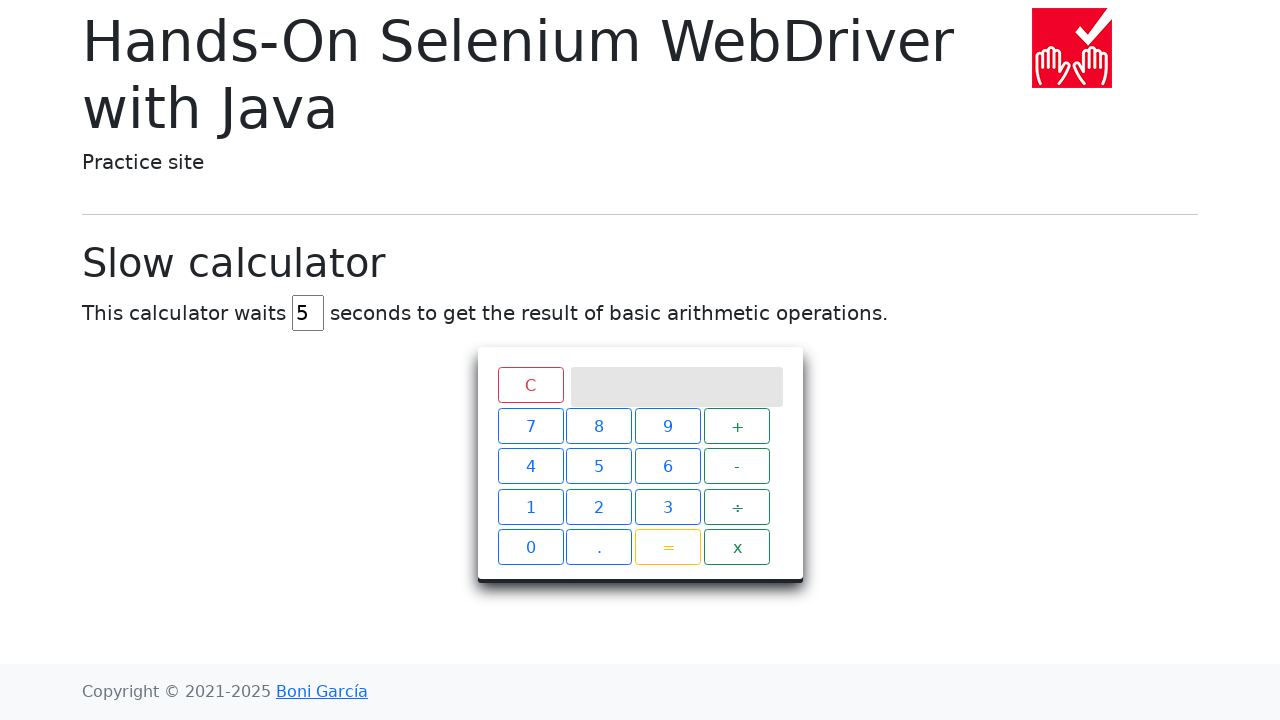

Cleared the delay field on #delay
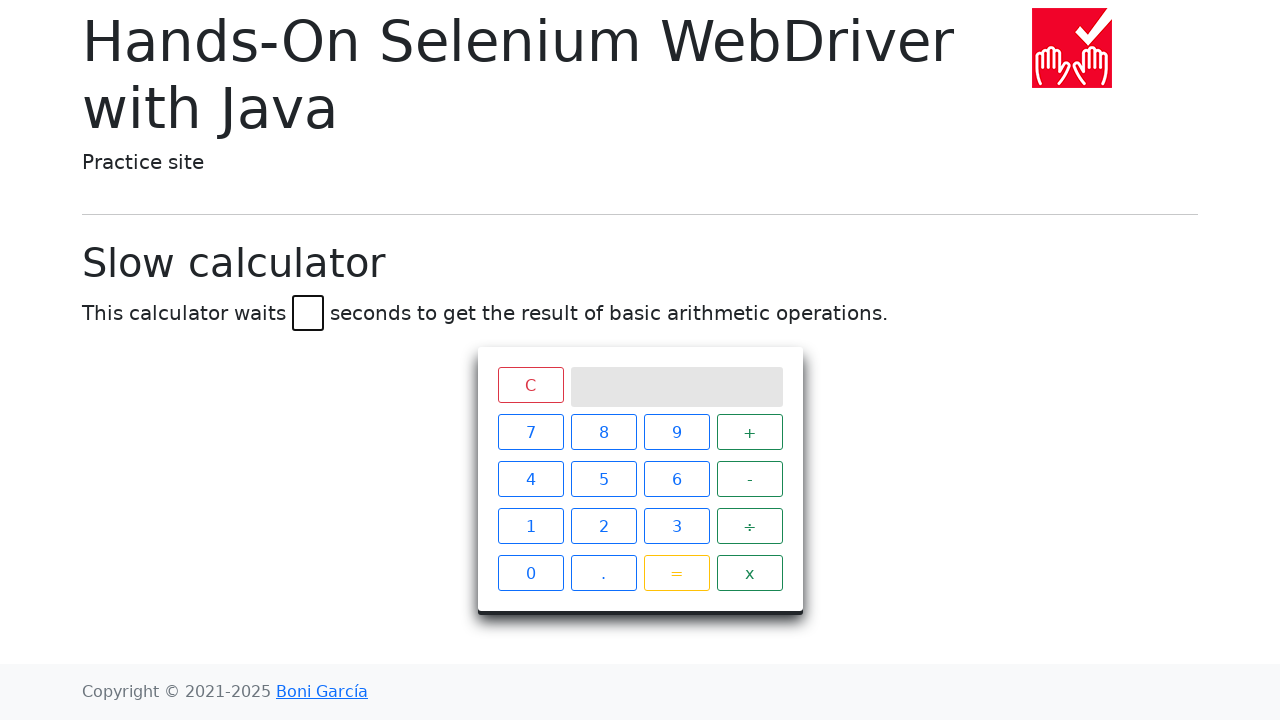

Set delay to 45 seconds on #delay
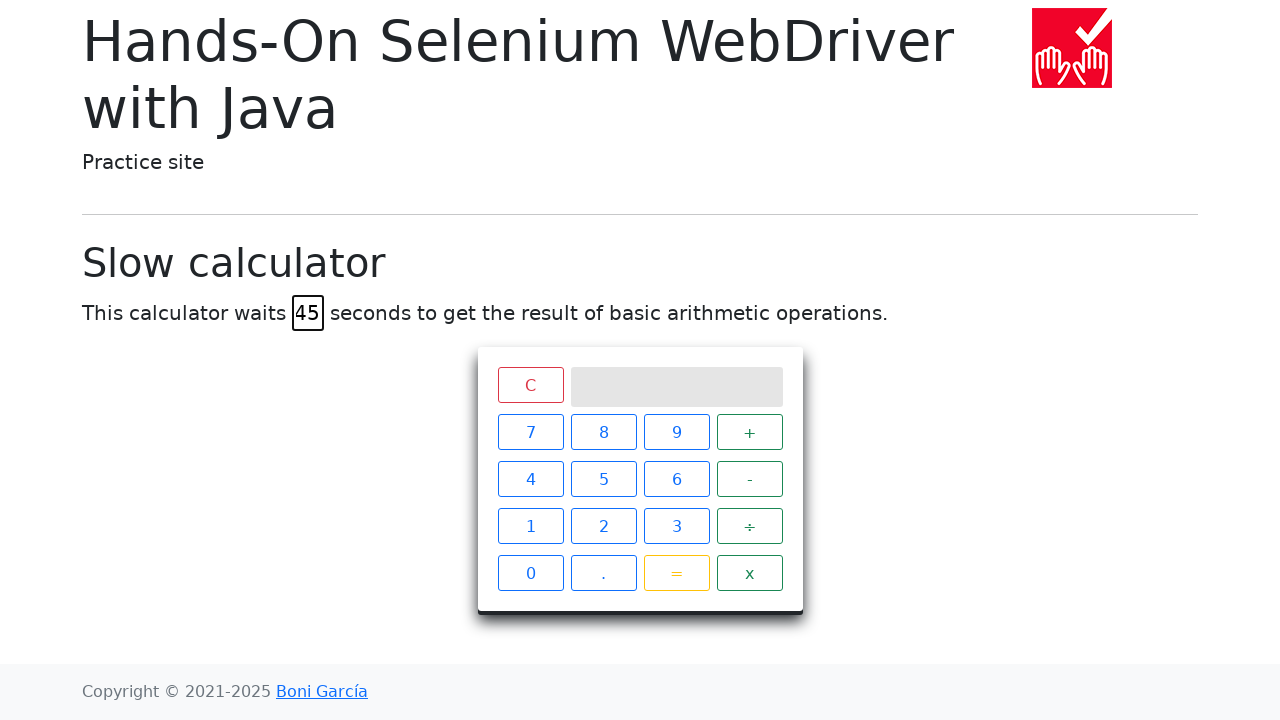

Clicked number 7 at (530, 432) on xpath=//span[contains(text(),"7")]
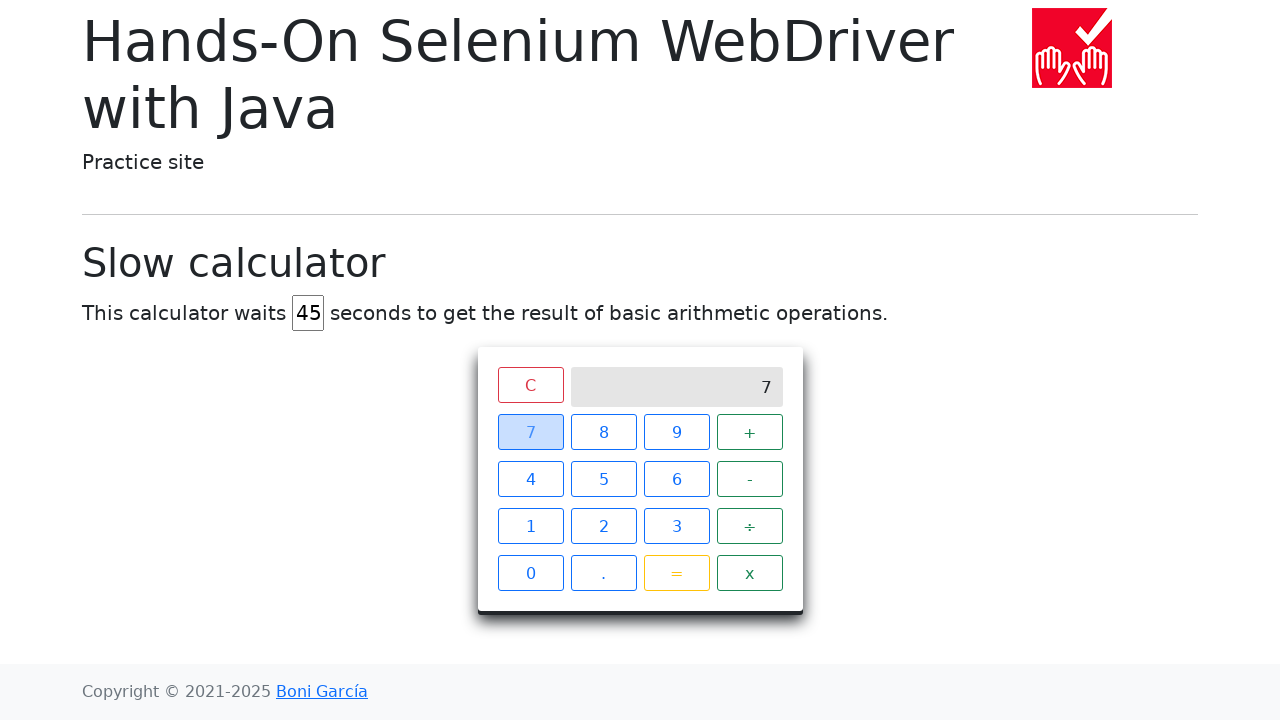

Clicked plus operator at (750, 432) on xpath=//span[contains(text(),"+")]
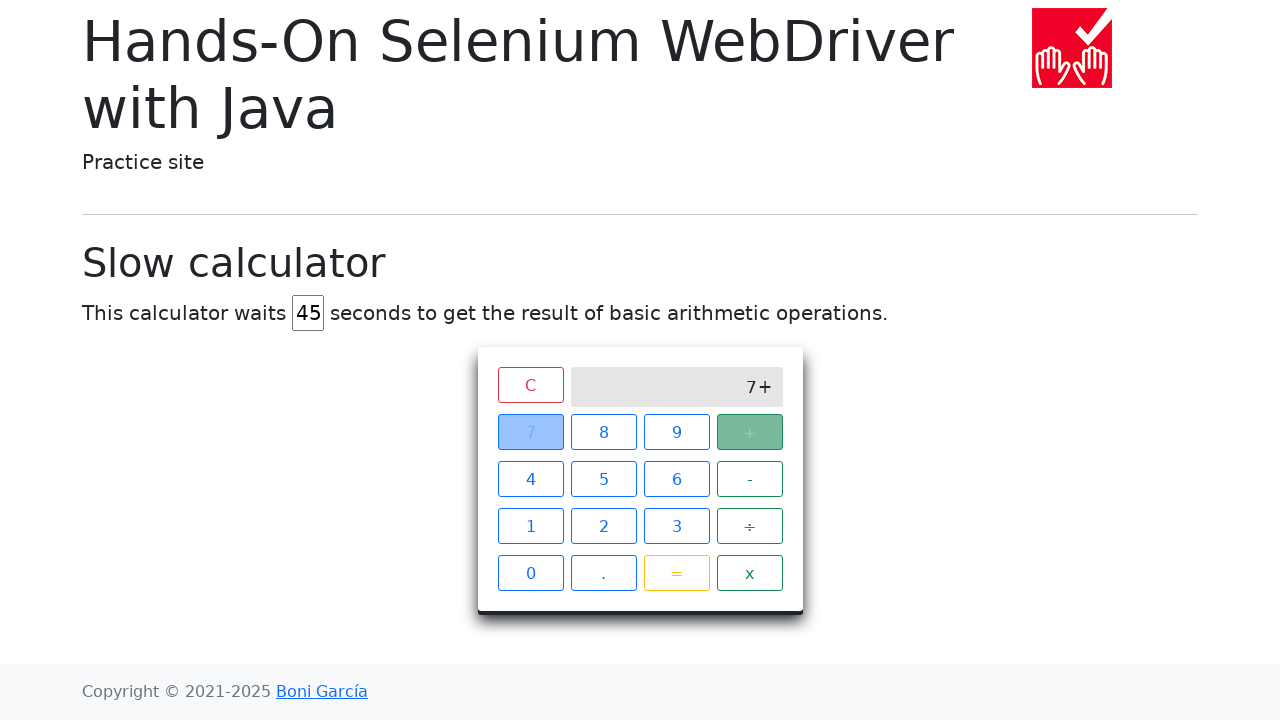

Clicked number 8 at (604, 432) on xpath=//span[contains(text(),"8")]
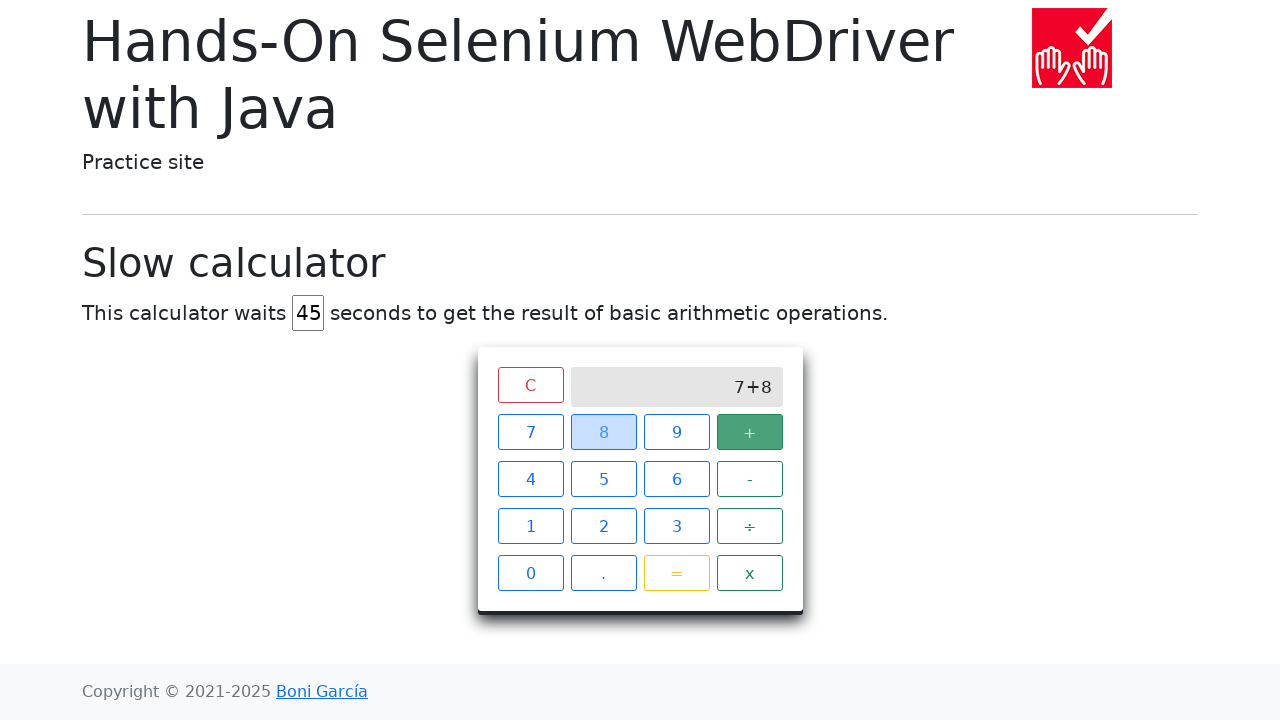

Clicked equals button to calculate 7+8 at (676, 573) on xpath=//span[contains(text(),"=")]
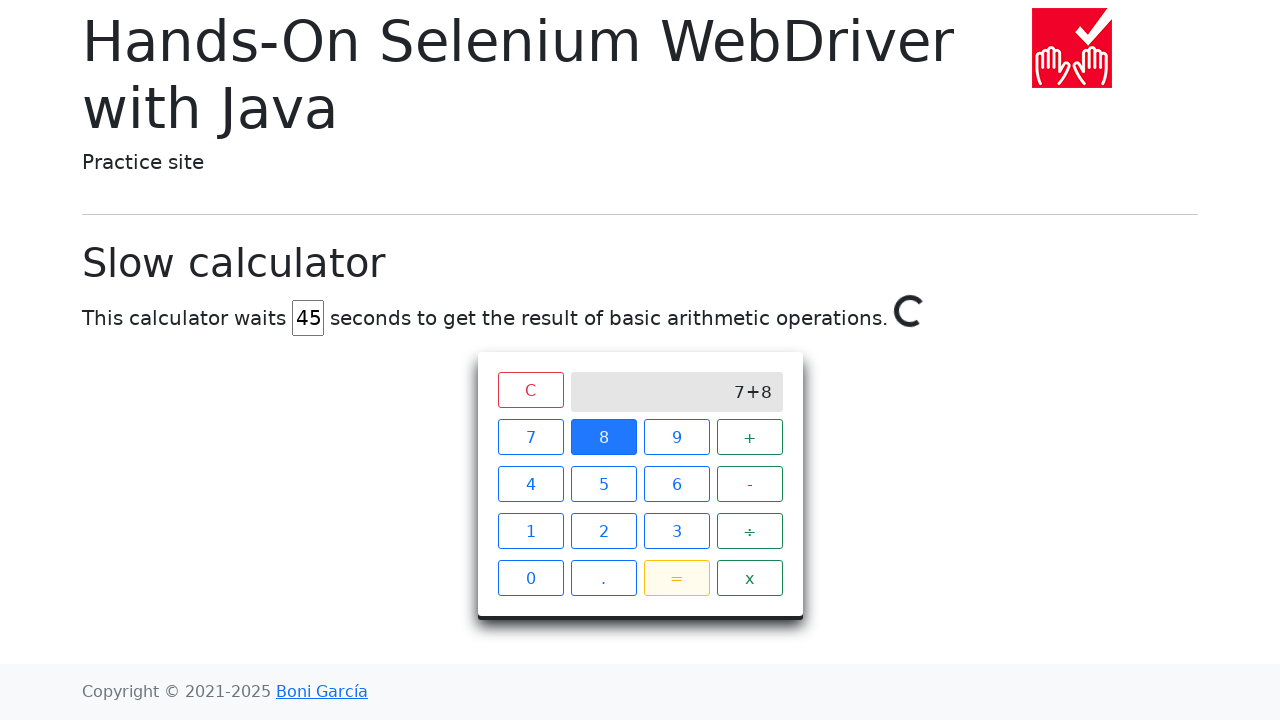

Result '15' appeared on calculator screen after 45 second delay
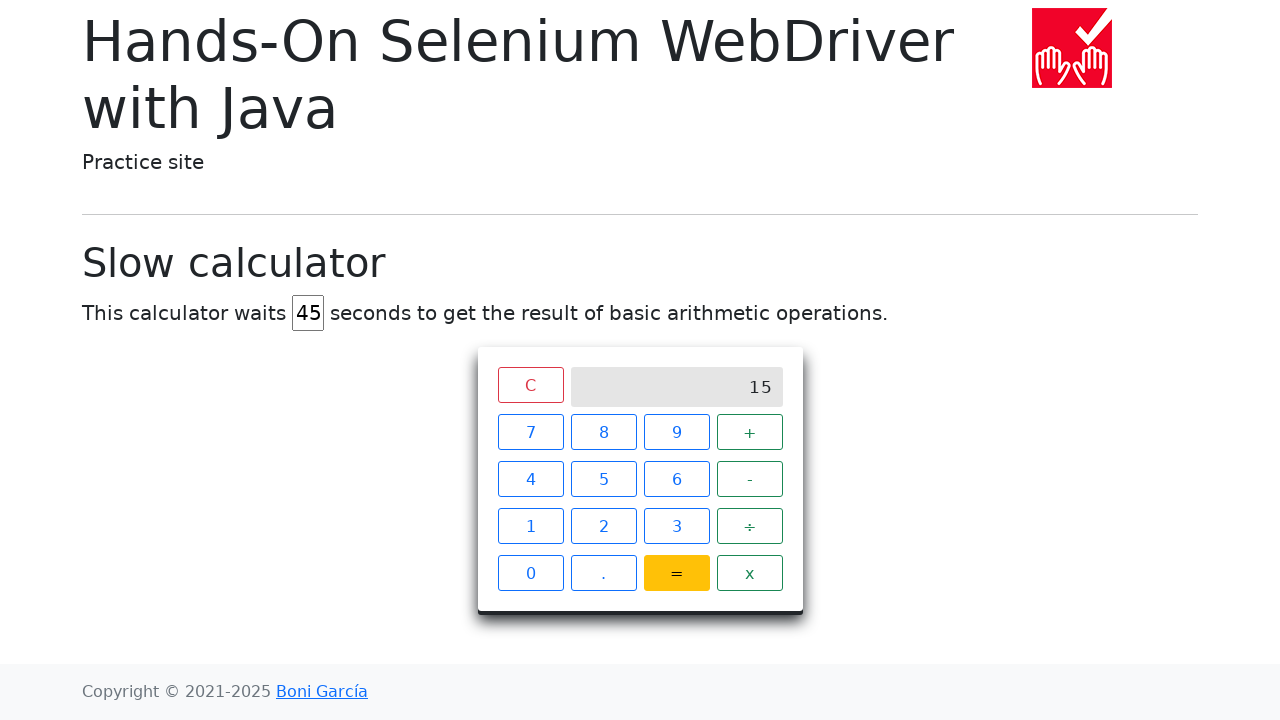

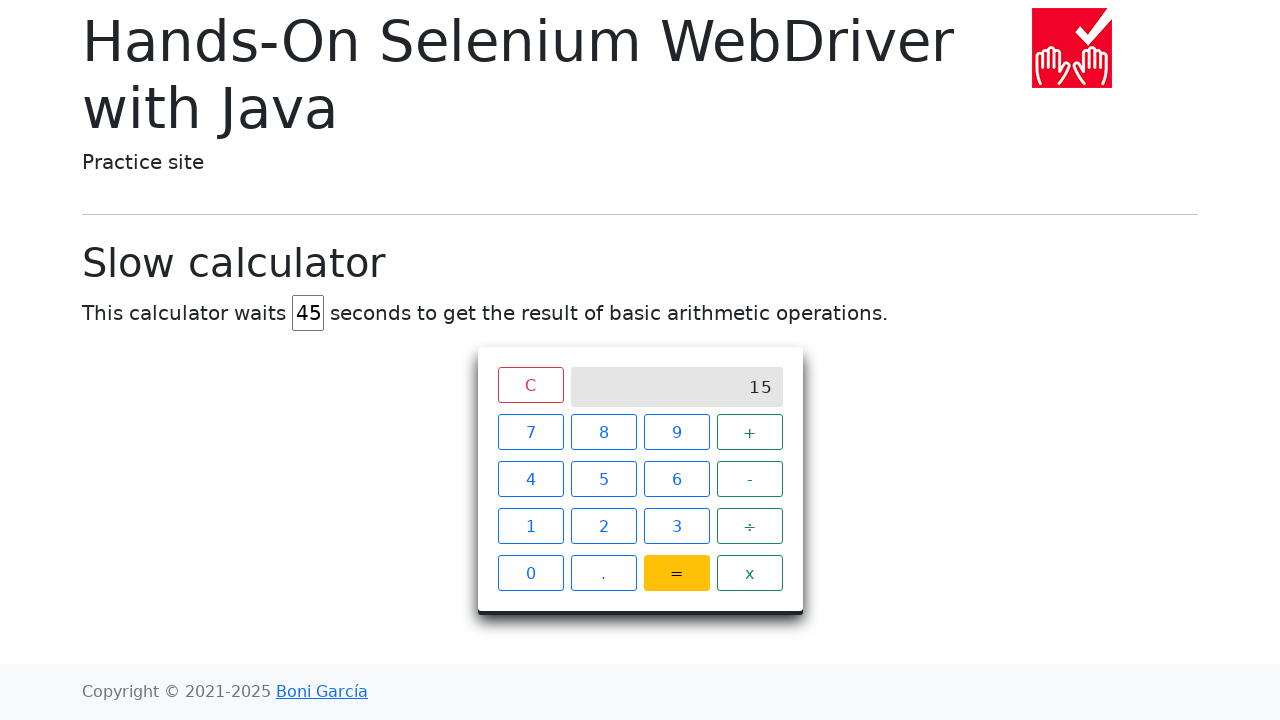